Tests dropdown selection functionality by selecting an option by its value from a form select element on a practice page

Starting URL: https://www.tutorialspoint.com/selenium/practice/select-menu.php

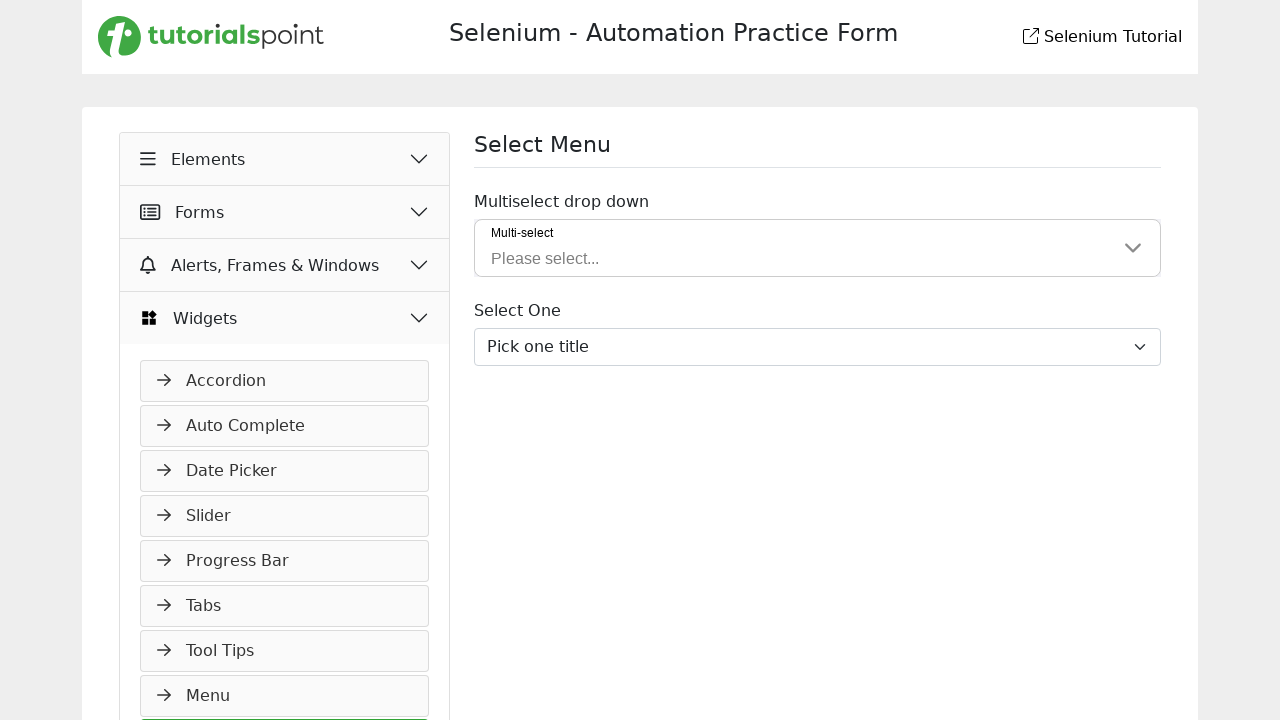

Navigated to select menu practice page
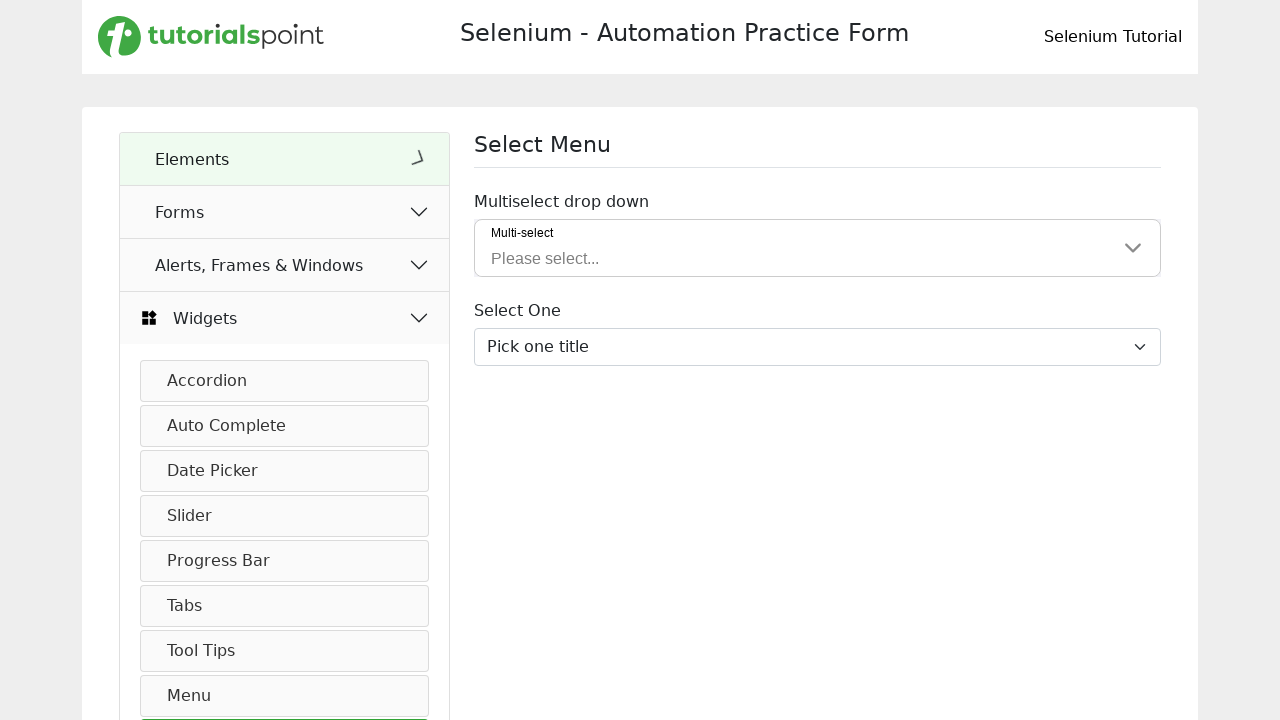

Selected option with value '2' from dropdown menu on select.form-select
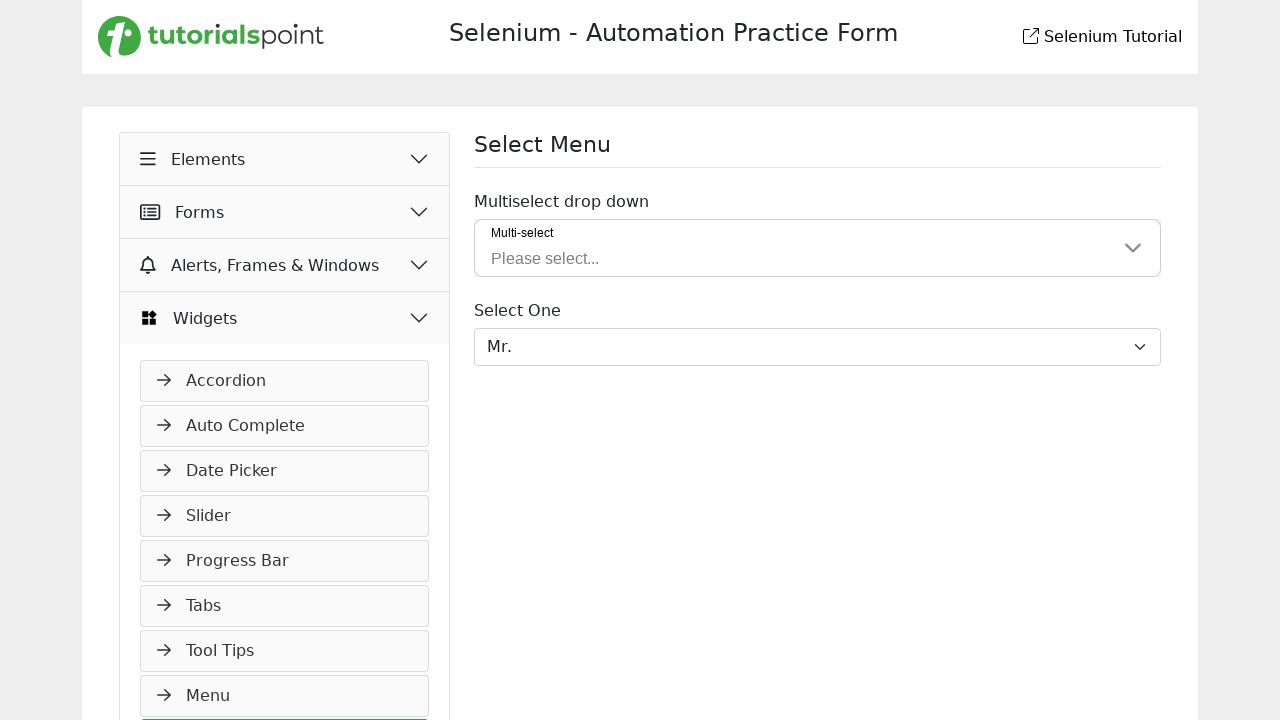

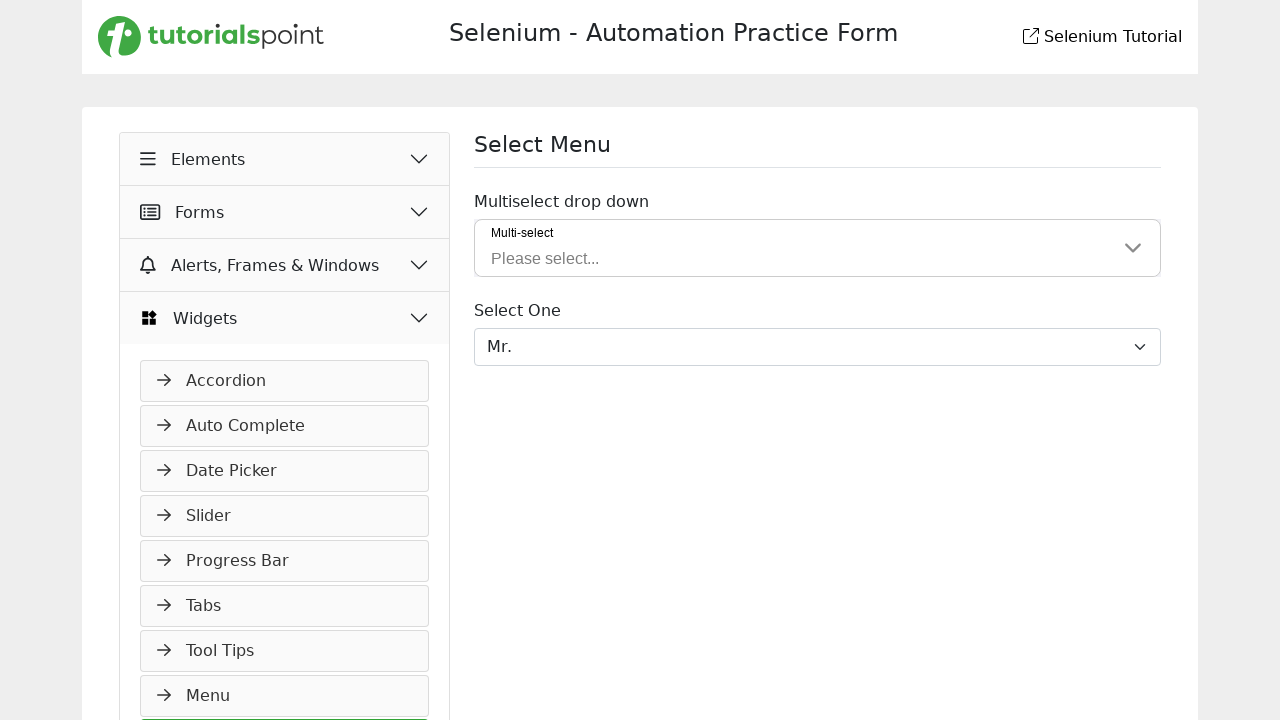